Tests mouse hover action on the "About Us" navigation menu item to trigger dropdown display

Starting URL: https://www.mountsinai.org/

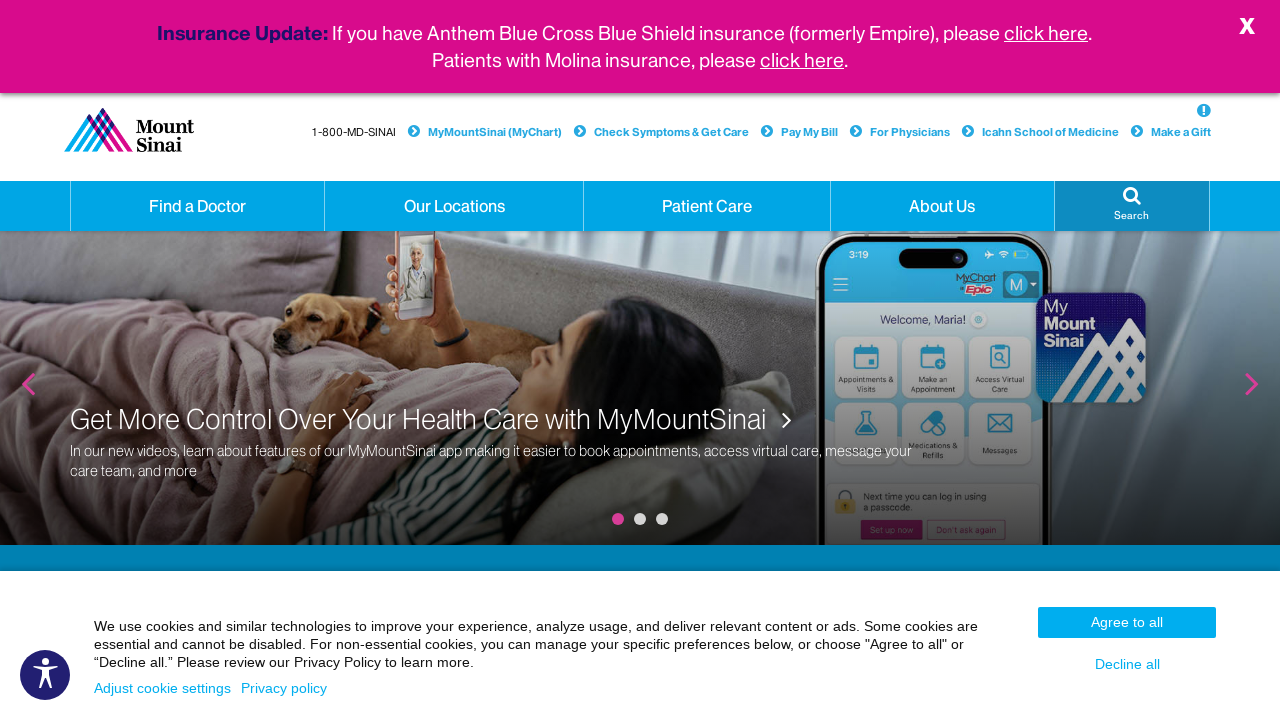

Hovered over 'About Us' navigation menu item at (942, 206) on xpath=//a[normalize-space(text())='About Us' and @class='hidden-xs dropdown']
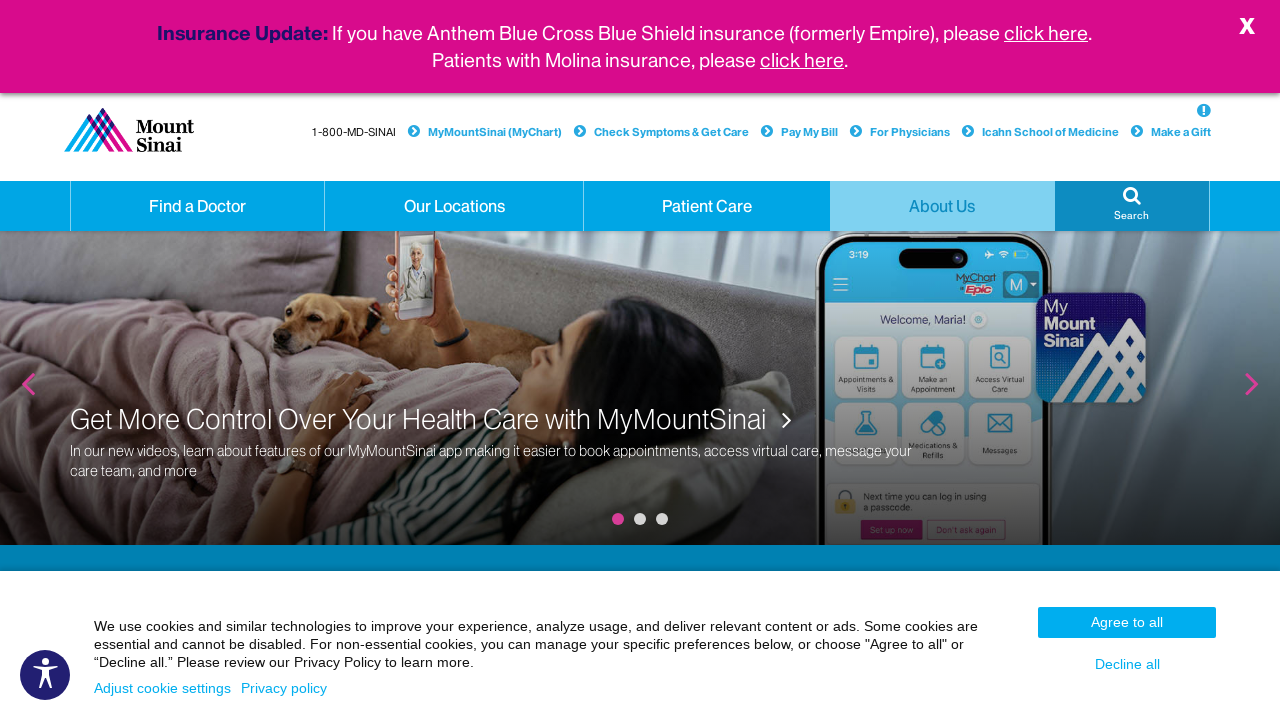

Waited 2 seconds to observe dropdown display after hover
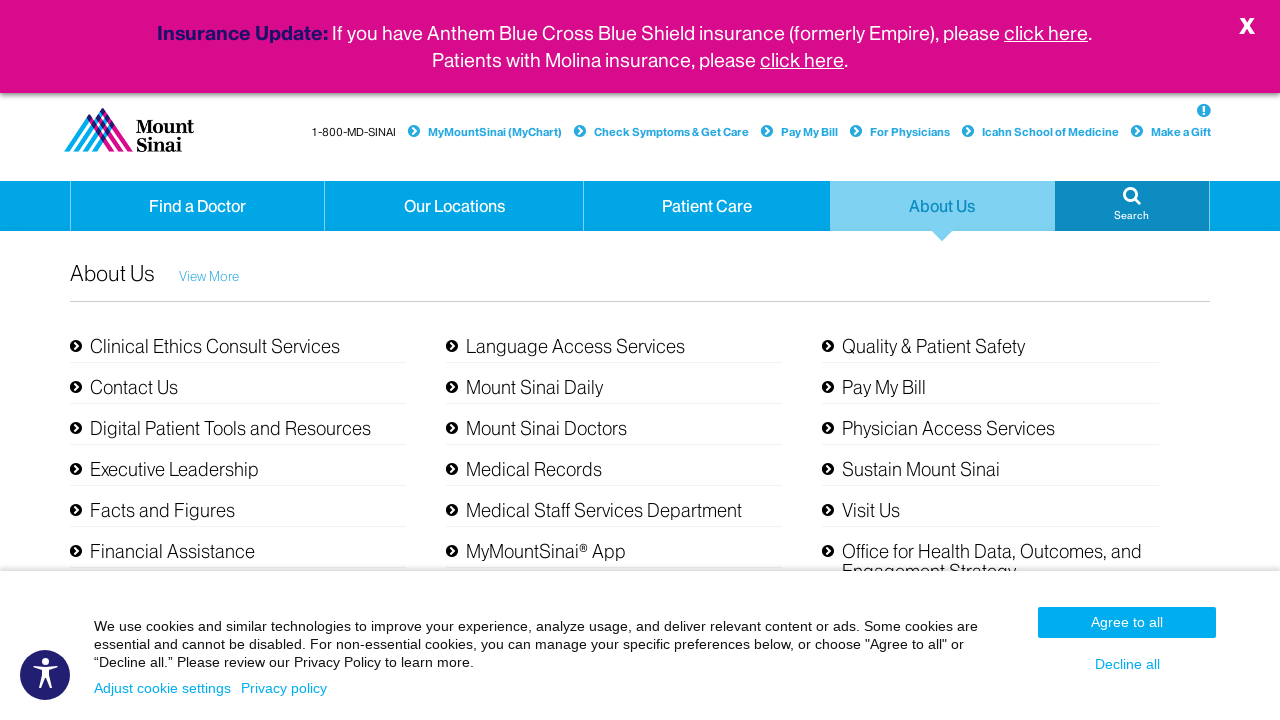

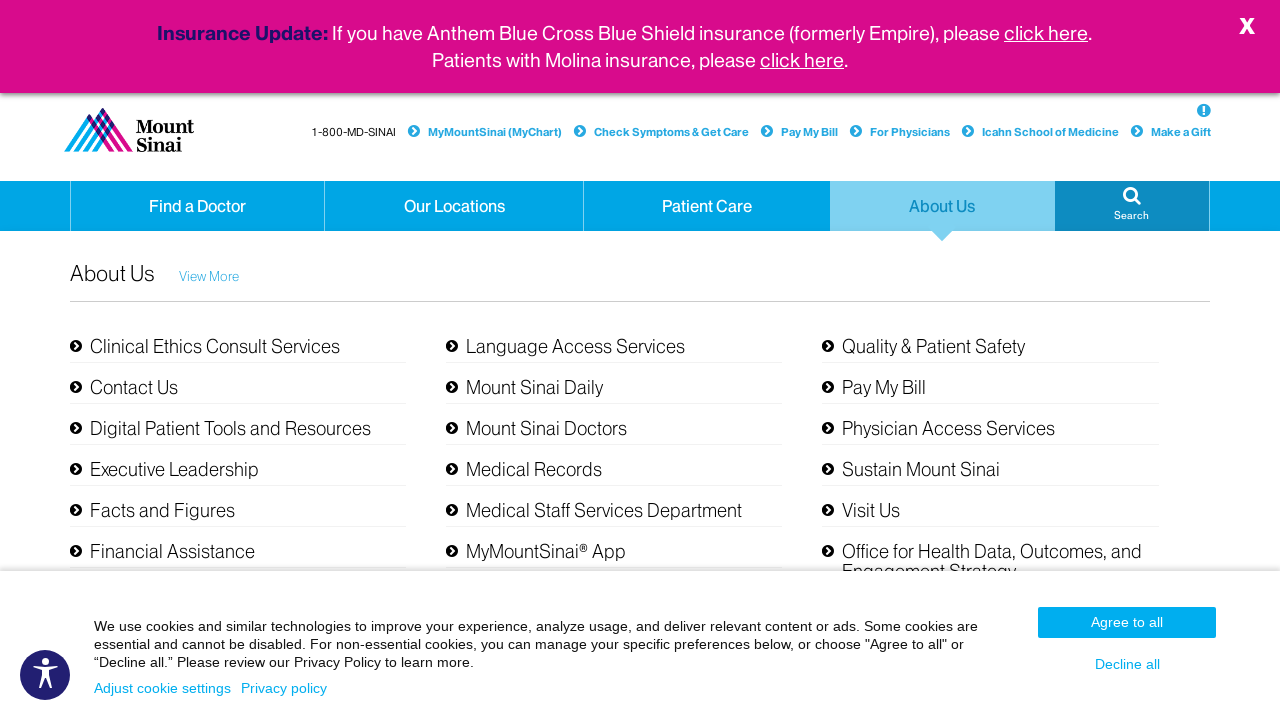